Navigates to an NPM package page and waits for it to load, then navigates to a GitHub Actions workflow page and waits for it to load, validating that both pages render correctly.

Starting URL: https://www.npmjs.com/package/claude-comms

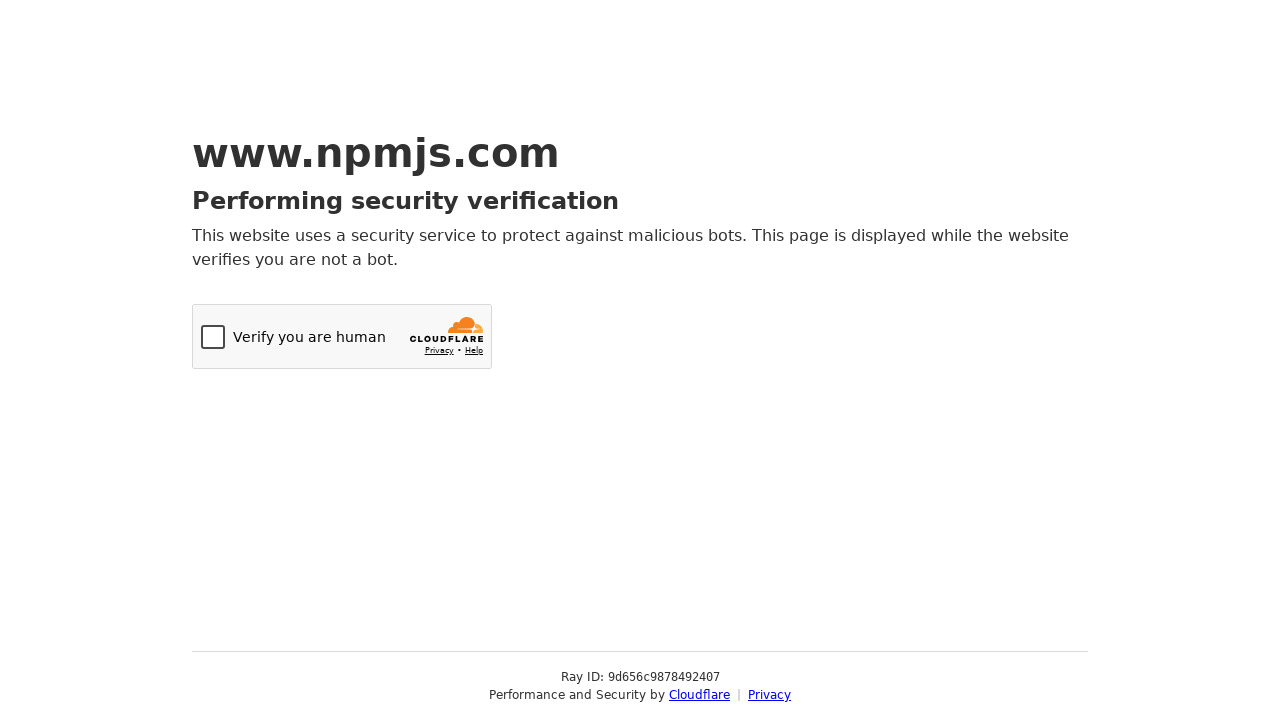

NPM package page fully loaded (networkidle)
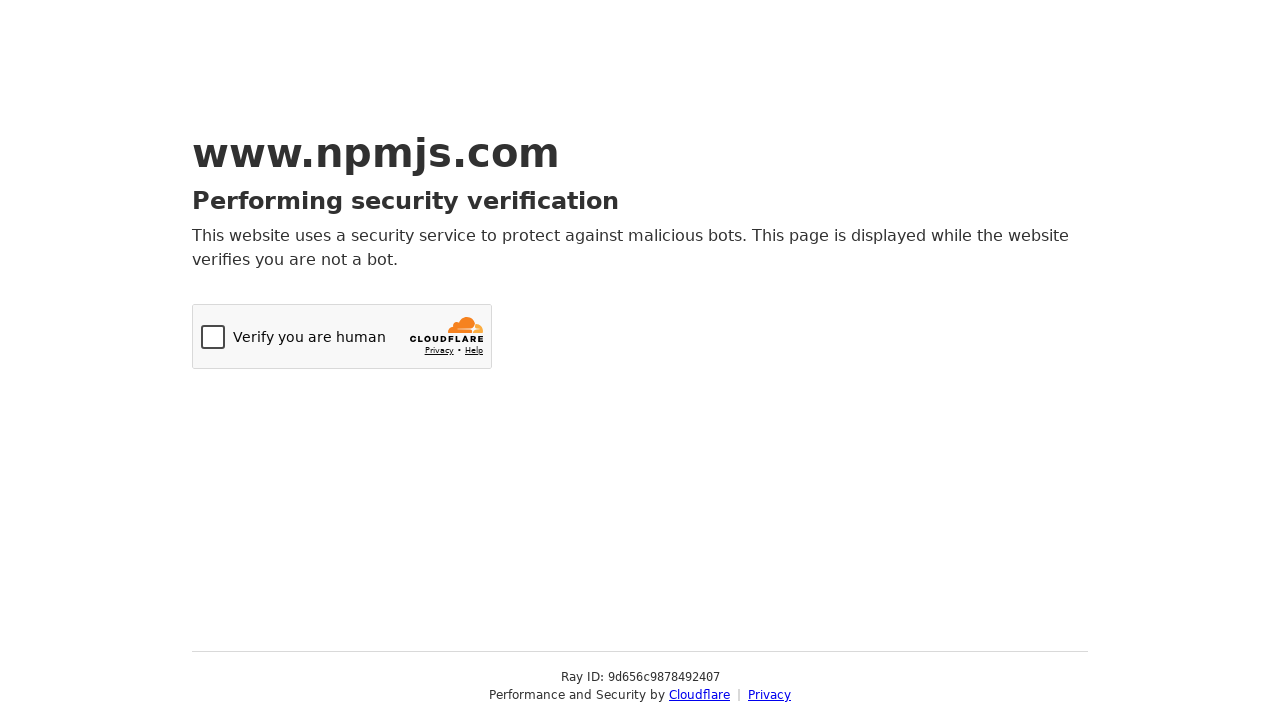

Navigated to GitHub Actions workflow page
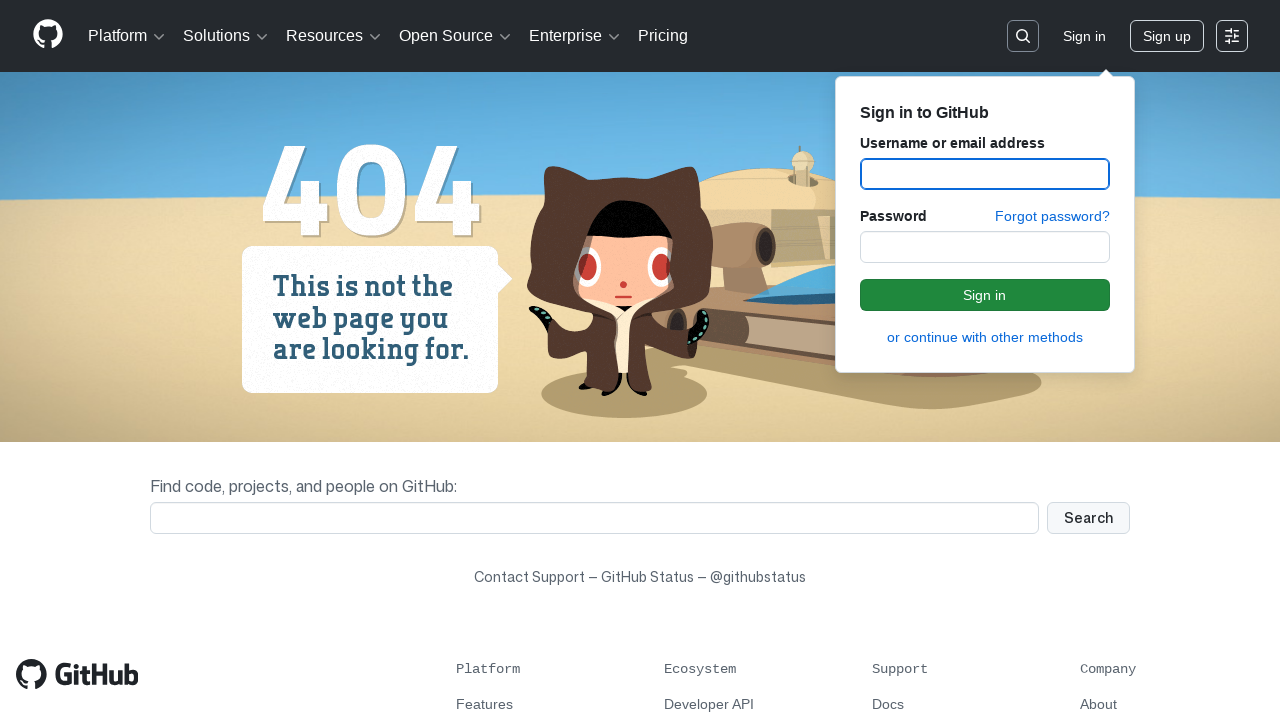

GitHub Actions page fully loaded (networkidle)
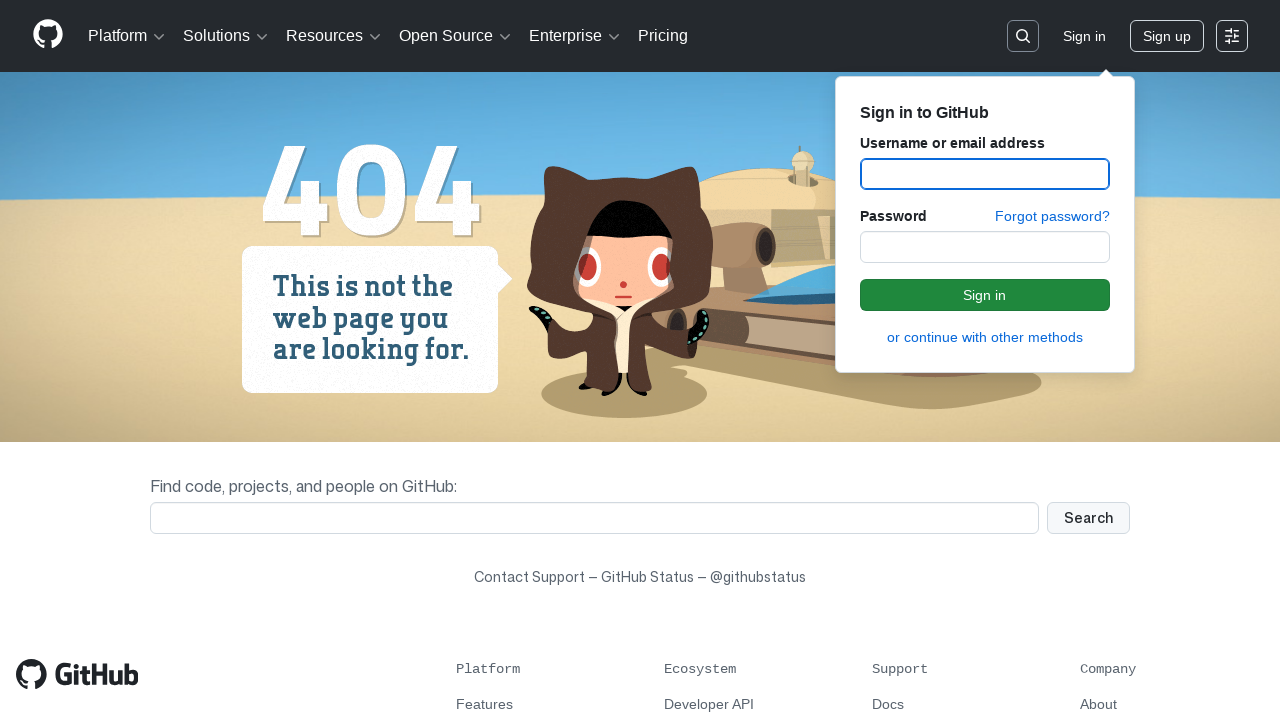

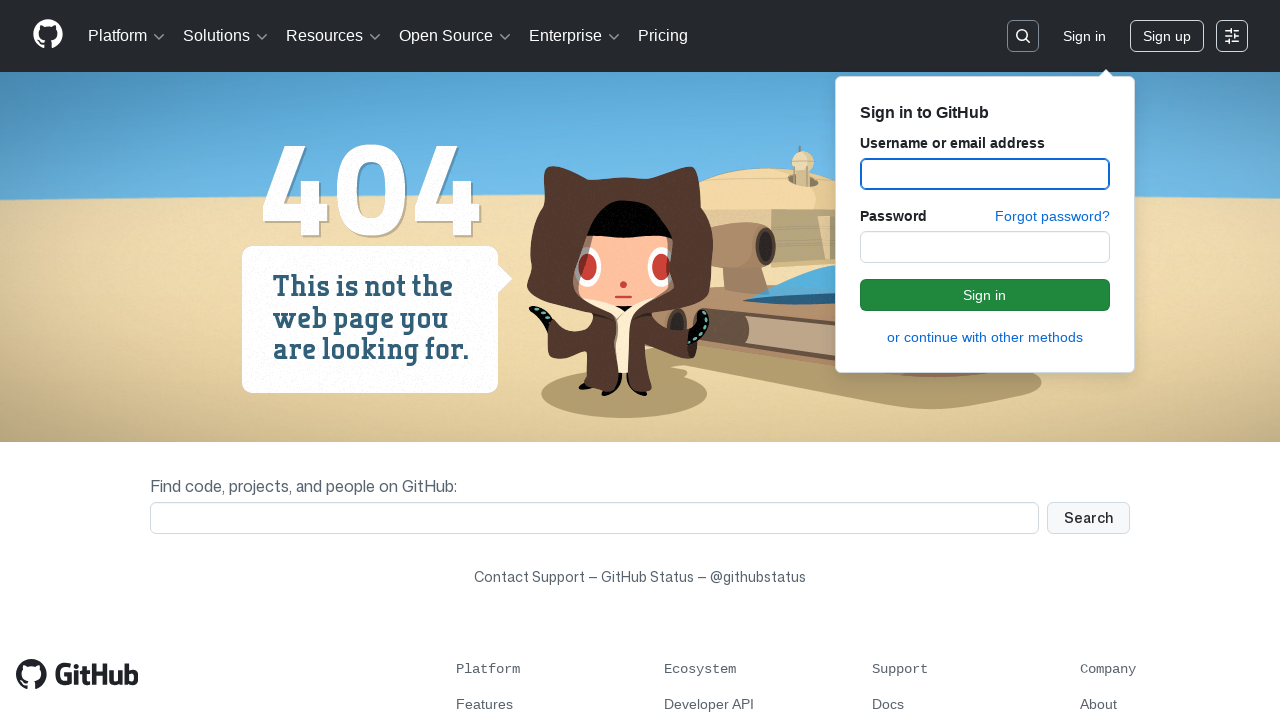